Navigates to a specific user's blog page on cnblogs to demonstrate navigation with base_url concept.

Starting URL: https://www.cnblogs.com/

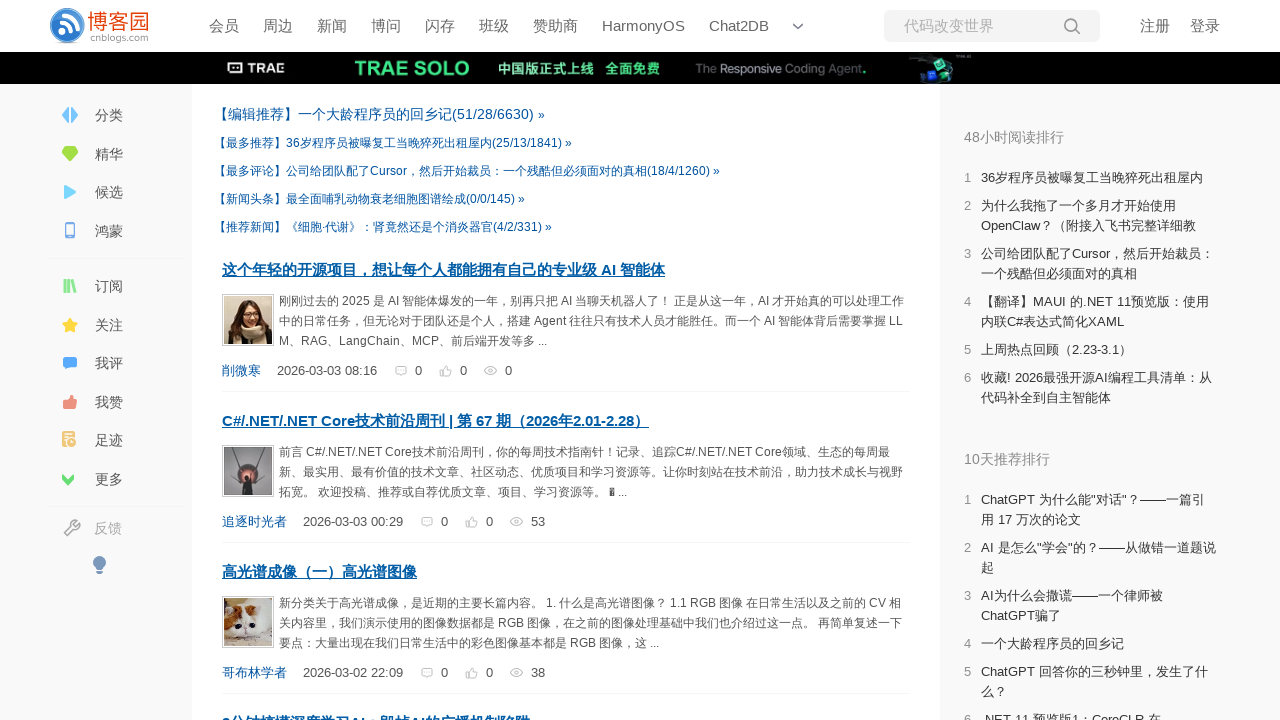

Navigated to yoyoketang's blog page on cnblogs
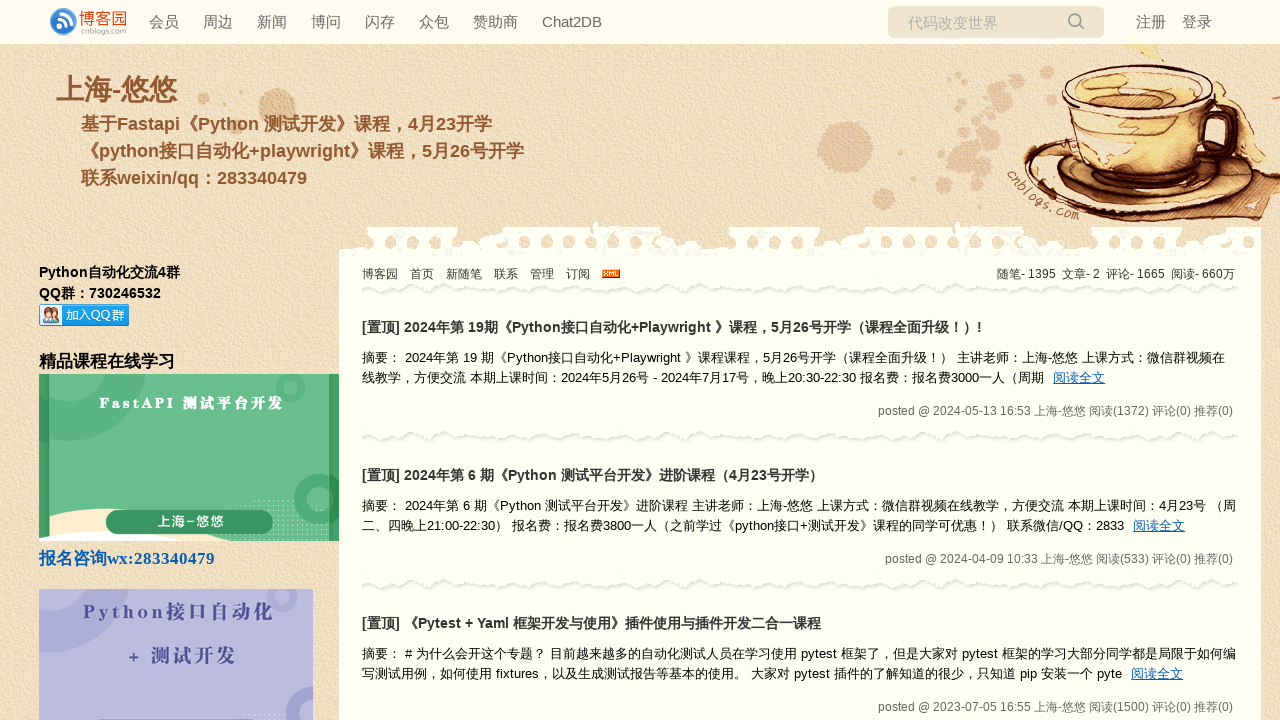

Page DOM content loaded successfully
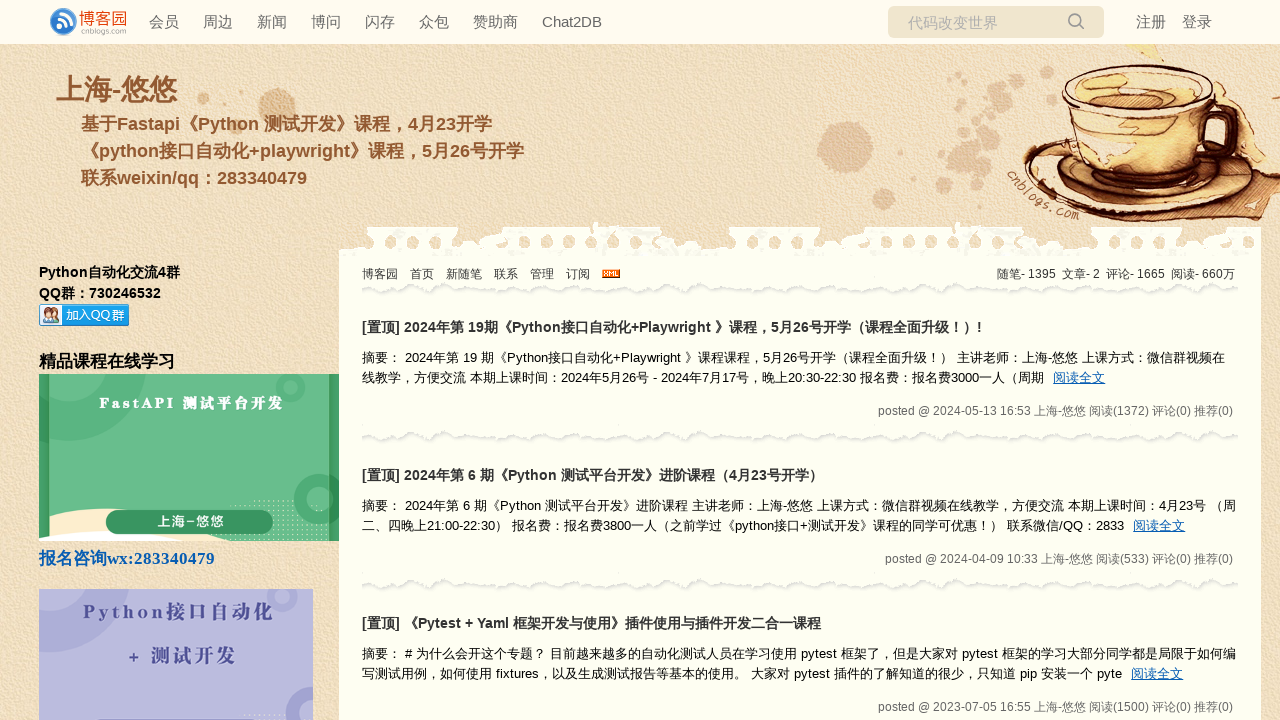

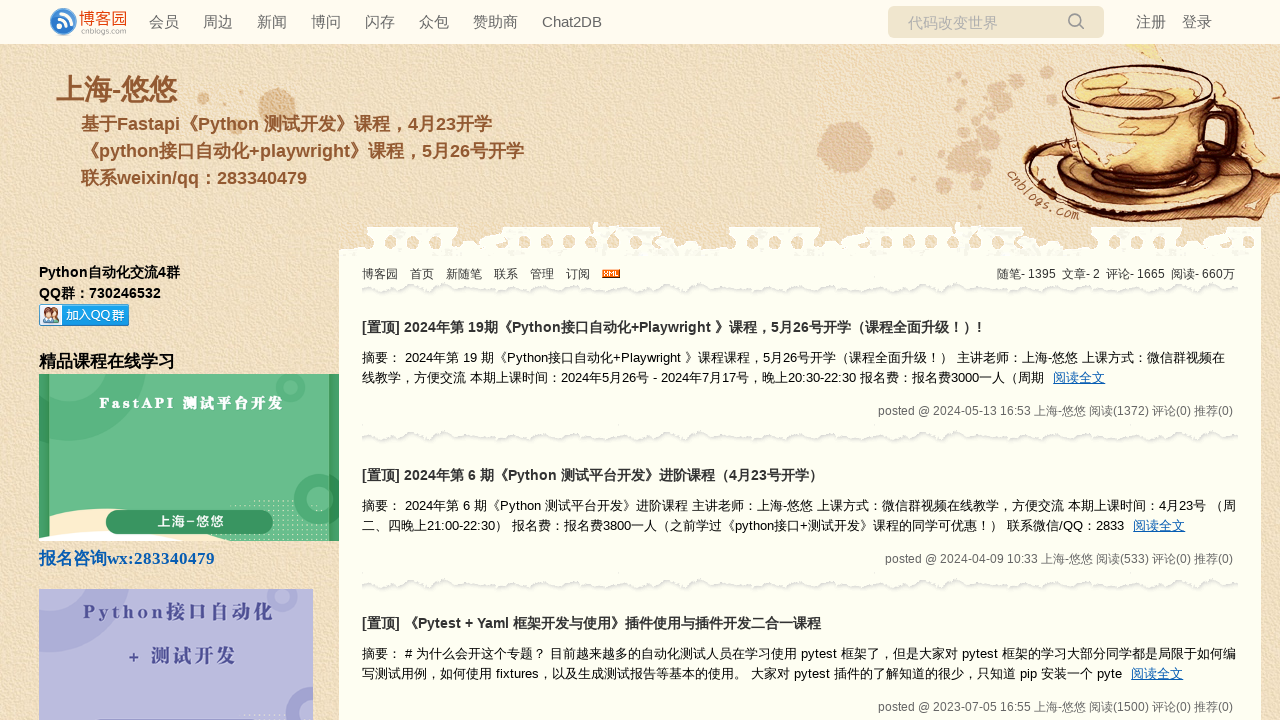